Navigates to a sample testing website and clicks a button element to test basic interaction

Starting URL: https://artoftesting.com/samplesiteforselenium

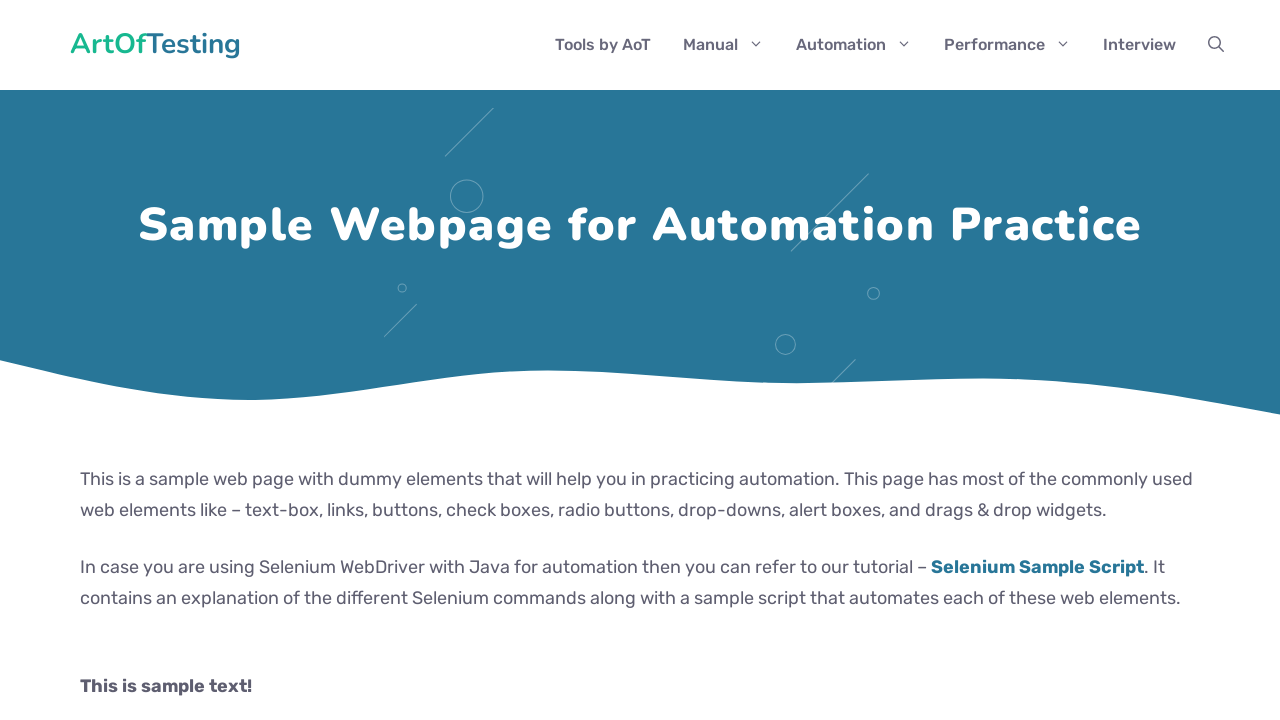

Clicked button element by ID to test basic interaction at (202, 360) on button#idOfButton
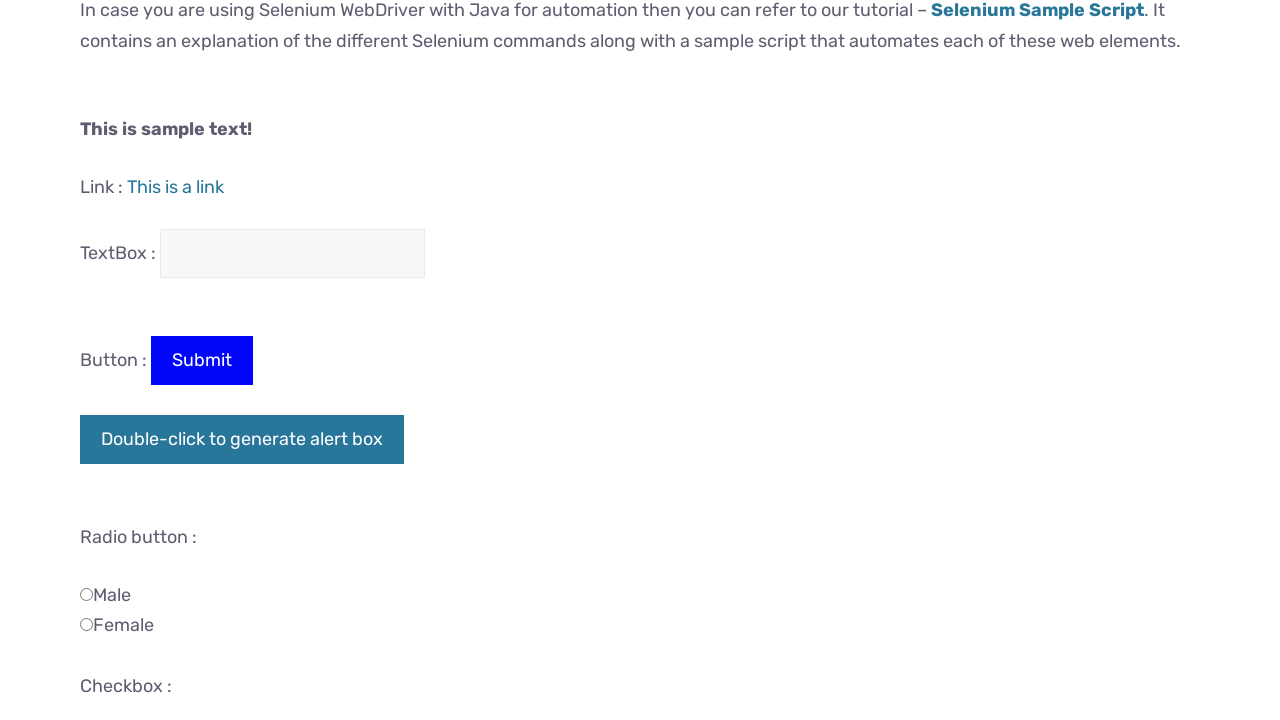

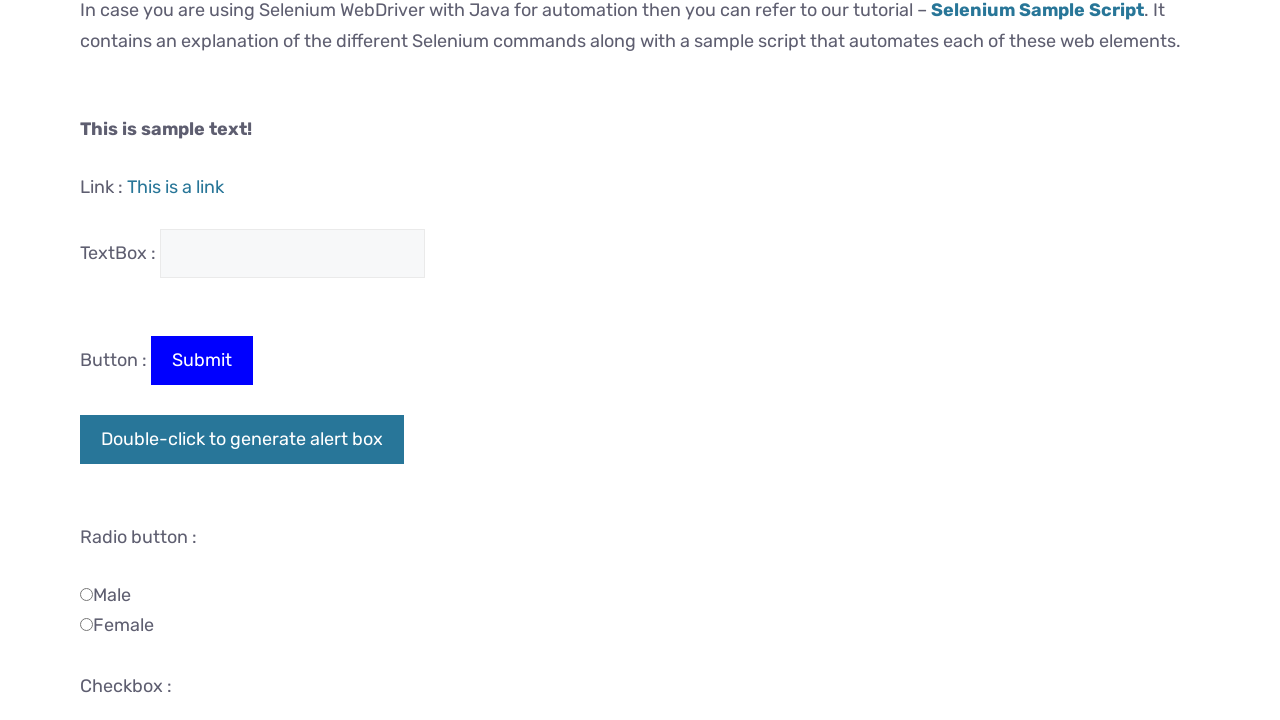